Tests dragging an element by specific x and y coordinates within an iframe

Starting URL: https://jqueryui.com/draggable/

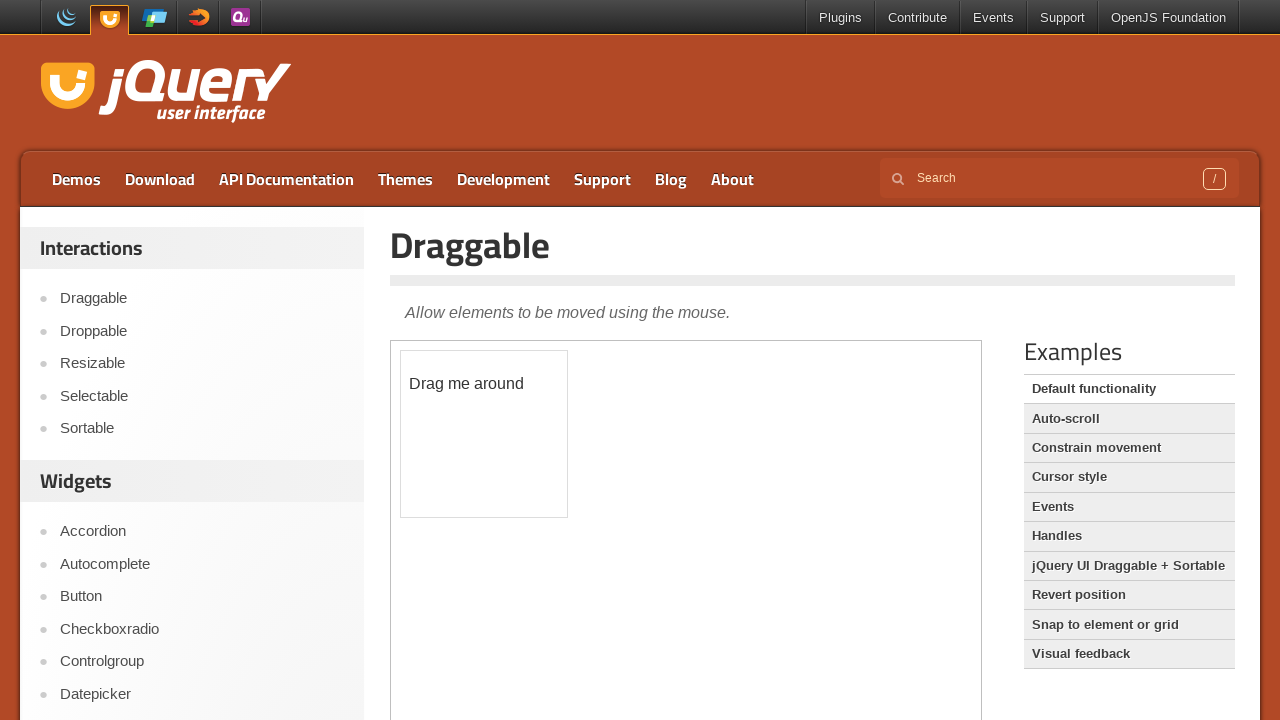

Located draggable element within iframe
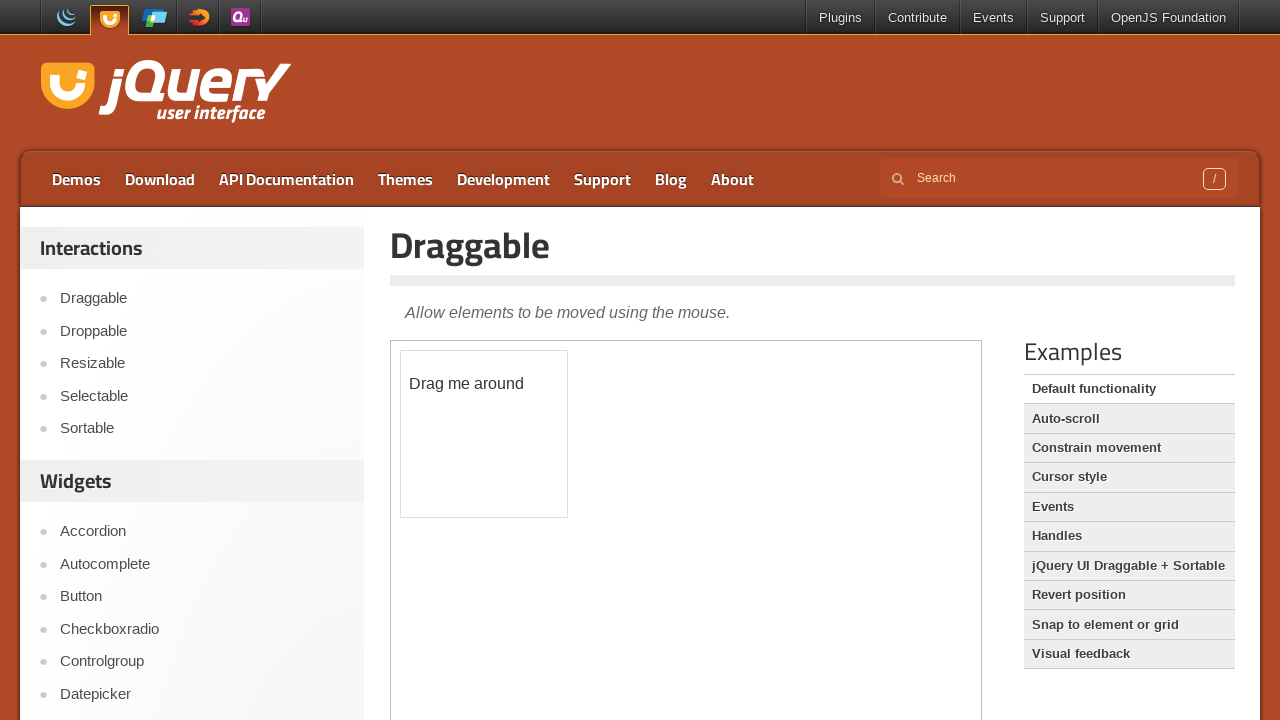

Retrieved bounding box coordinates of draggable element
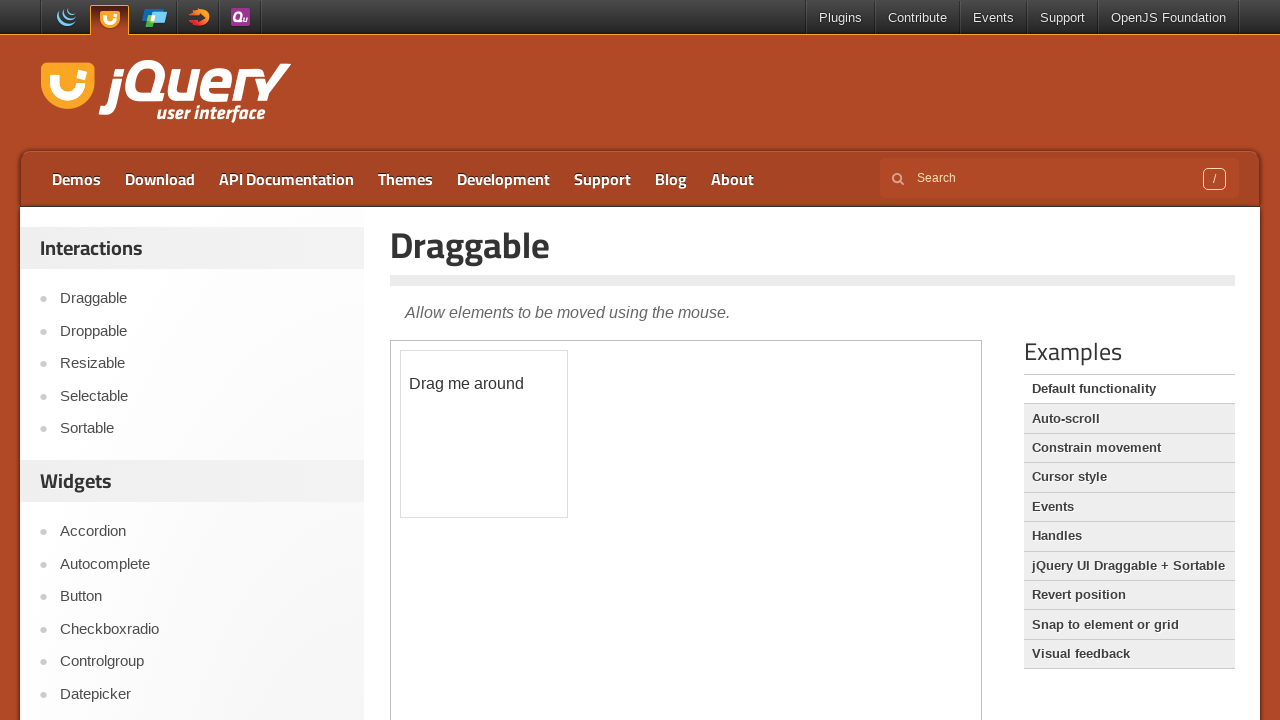

Moved mouse to center of draggable element at (484, 434)
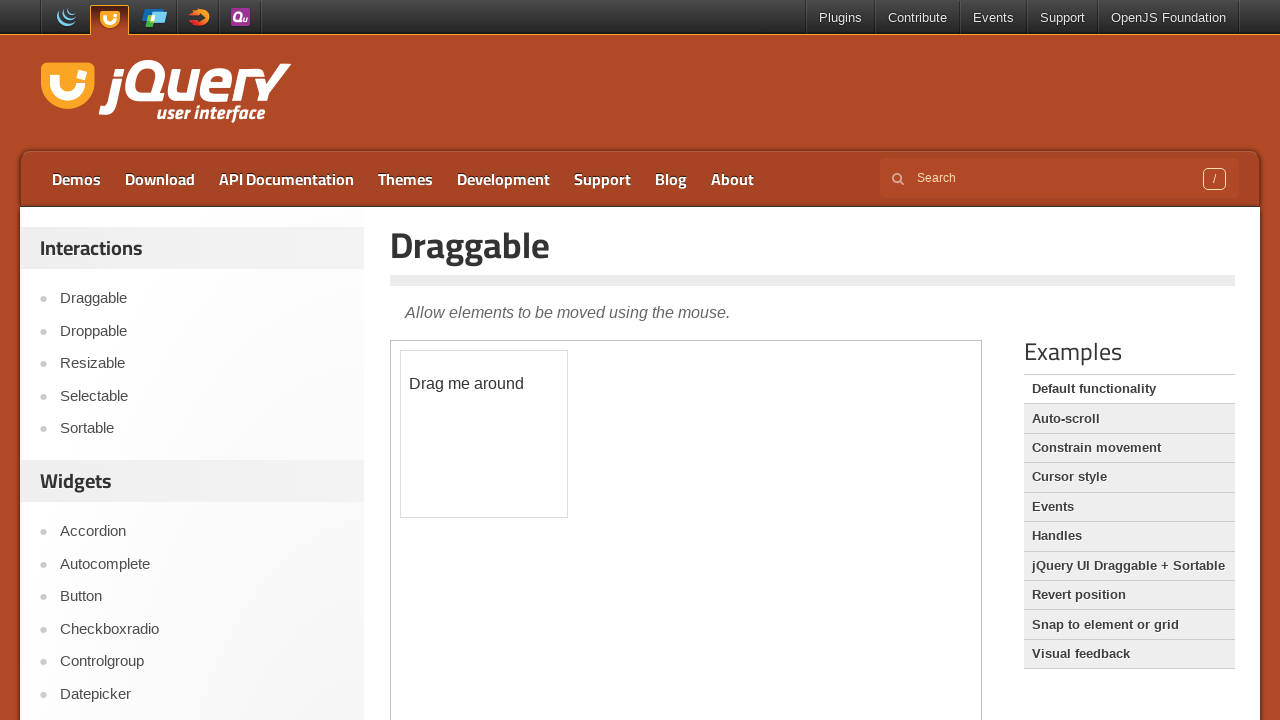

Pressed mouse button down to initiate drag at (484, 434)
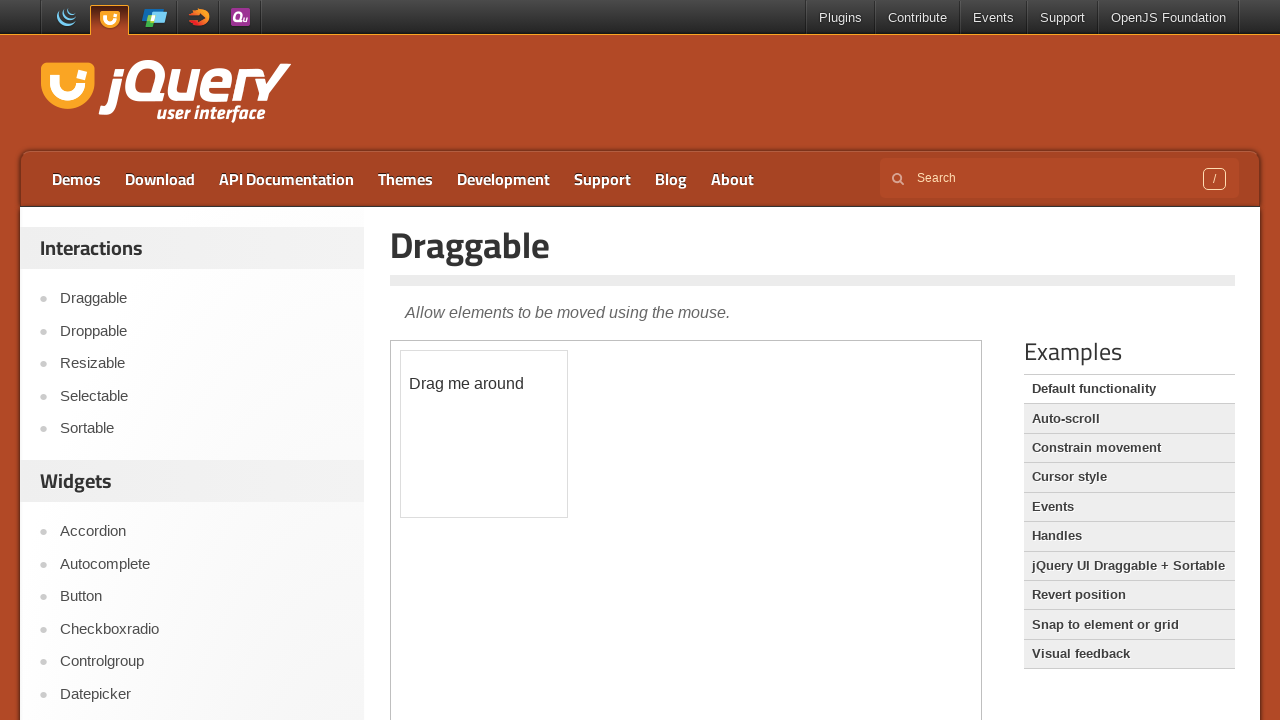

Dragged element 50 pixels right and 20 pixels down at (534, 454)
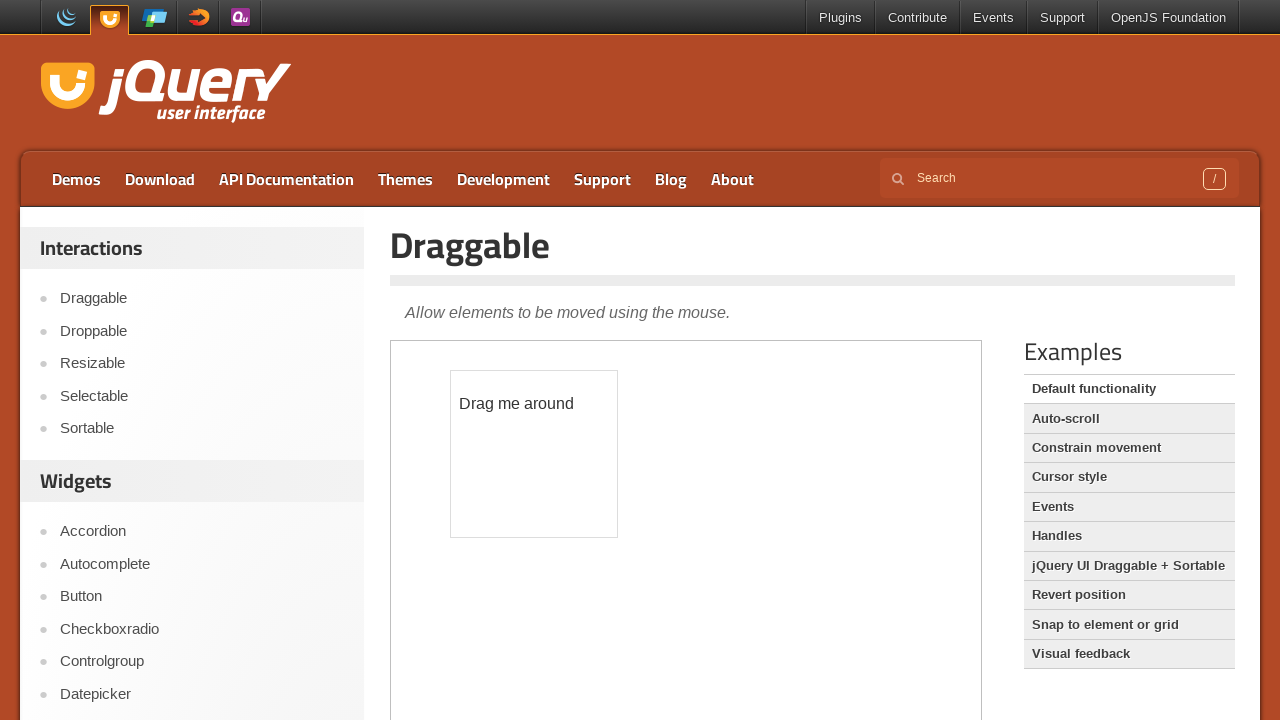

Released mouse button to complete drag operation at (534, 454)
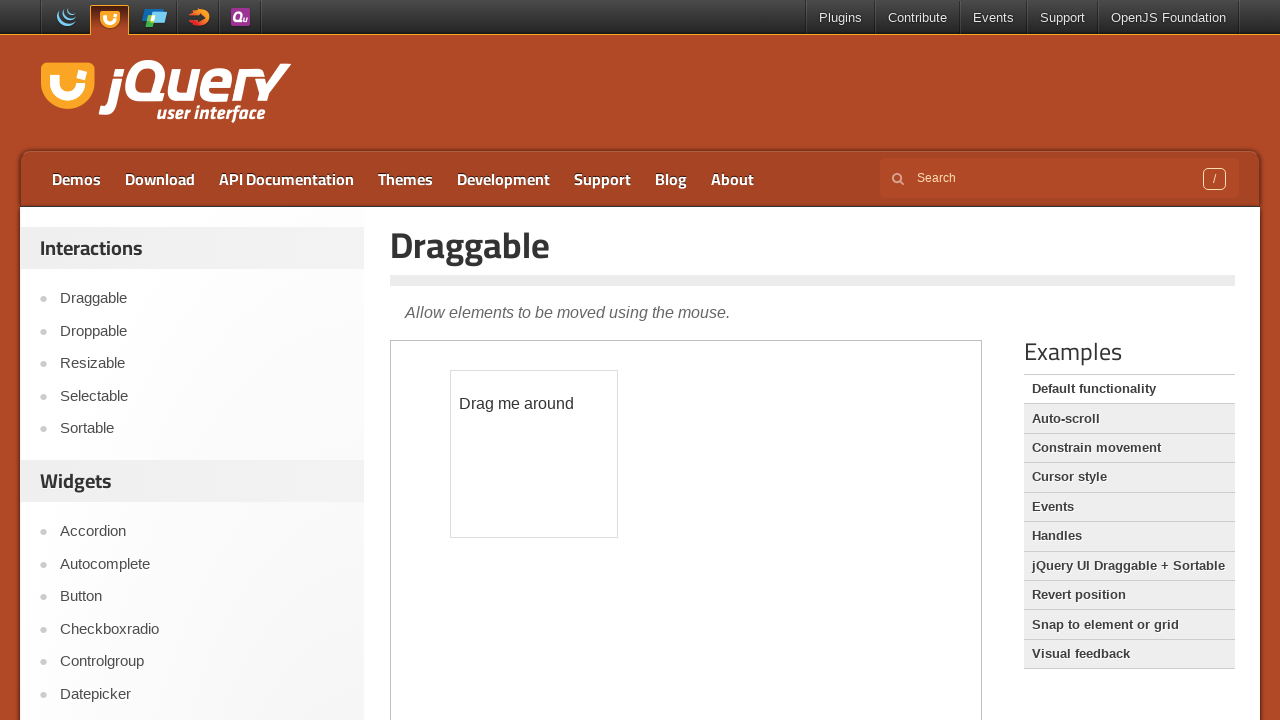

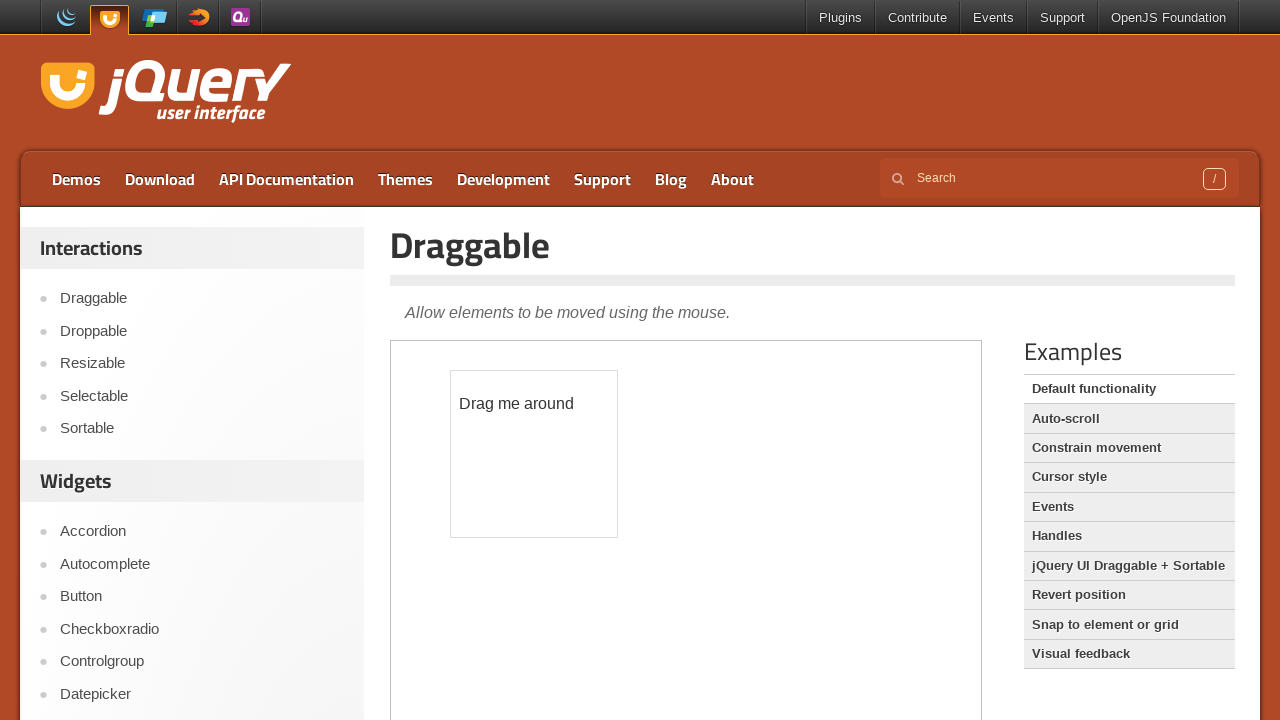